Tests that the counter displays the current number of todo items

Starting URL: https://demo.playwright.dev/todomvc

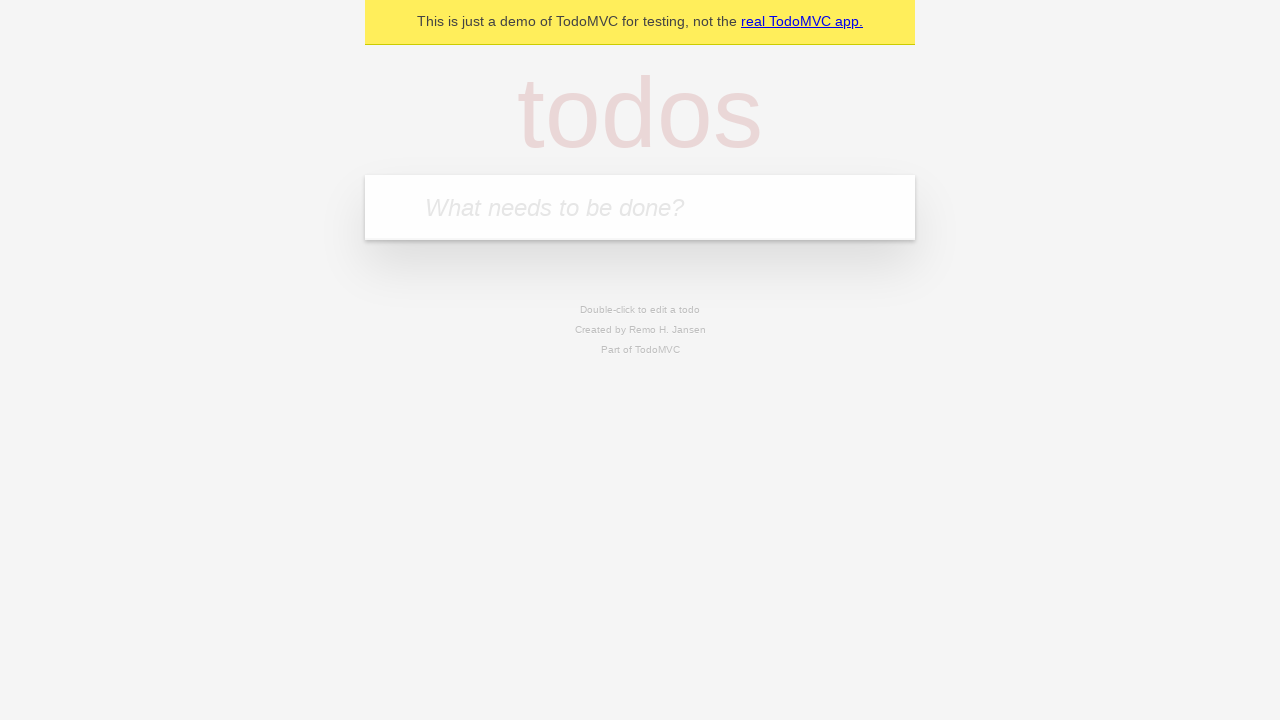

Located the new todo input field
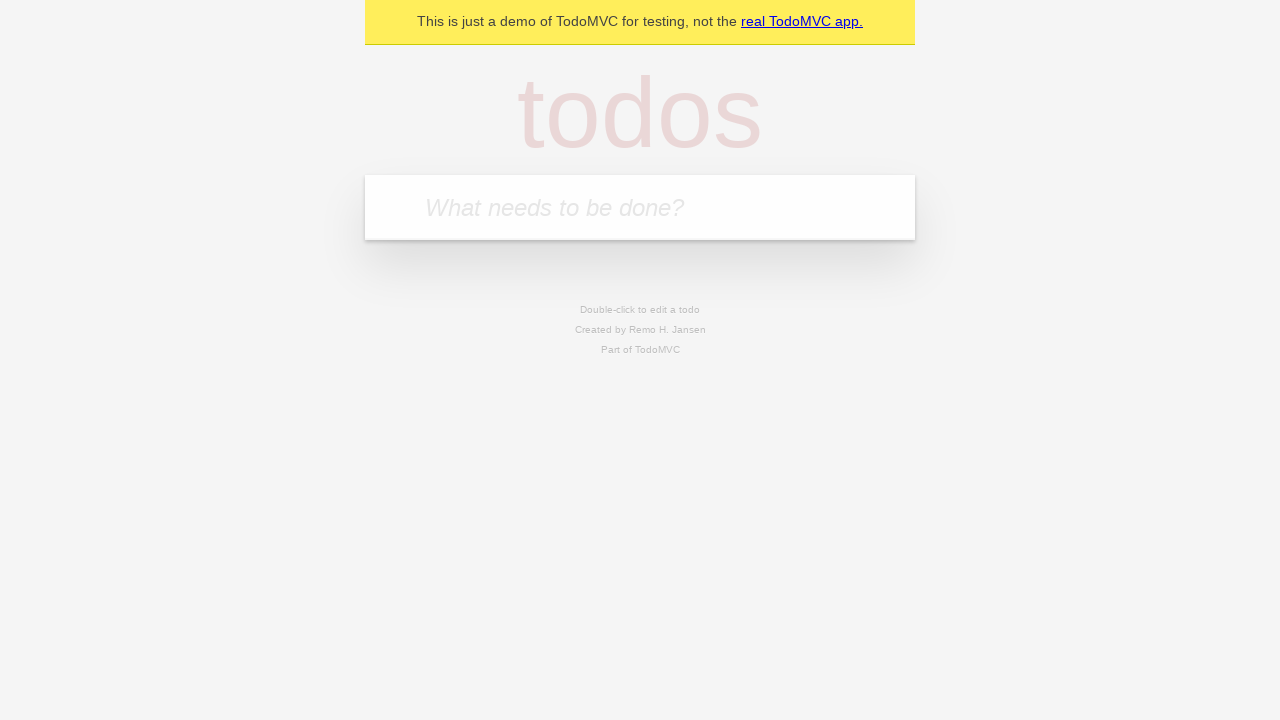

Filled first todo with 'buy some cheese' on internal:attr=[placeholder="What needs to be done?"i]
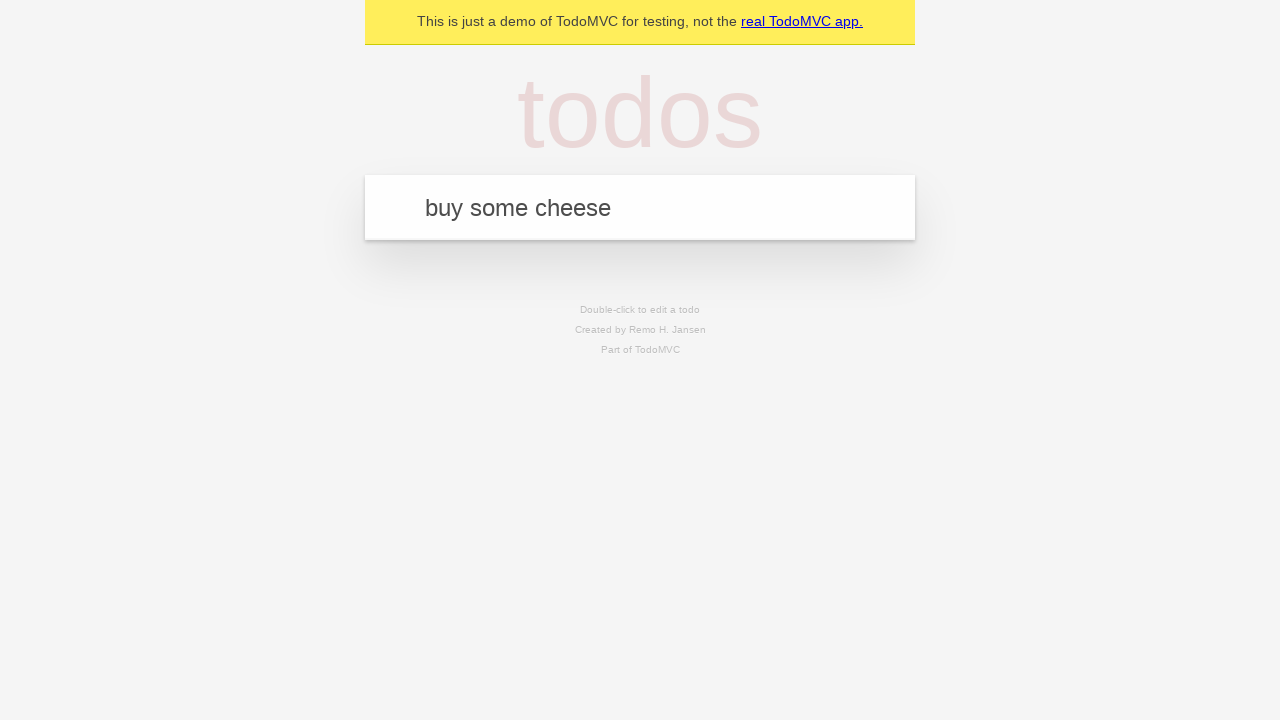

Pressed Enter to add first todo on internal:attr=[placeholder="What needs to be done?"i]
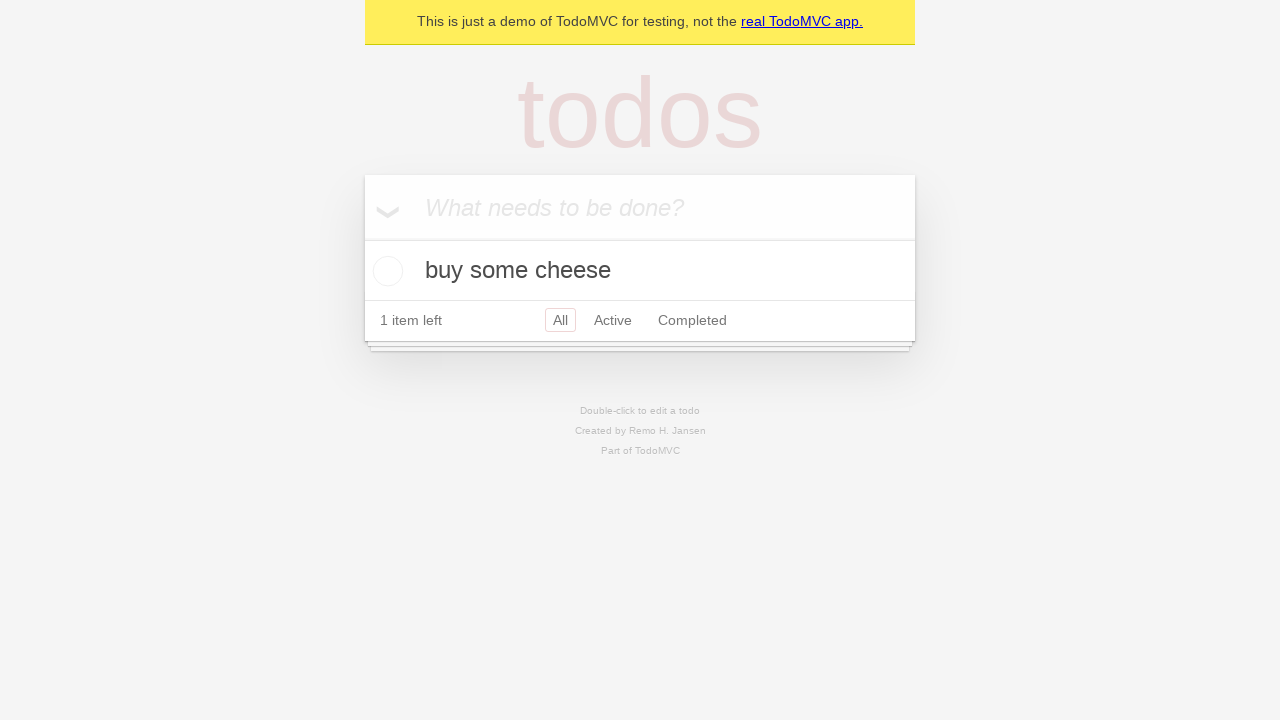

Todo counter element loaded
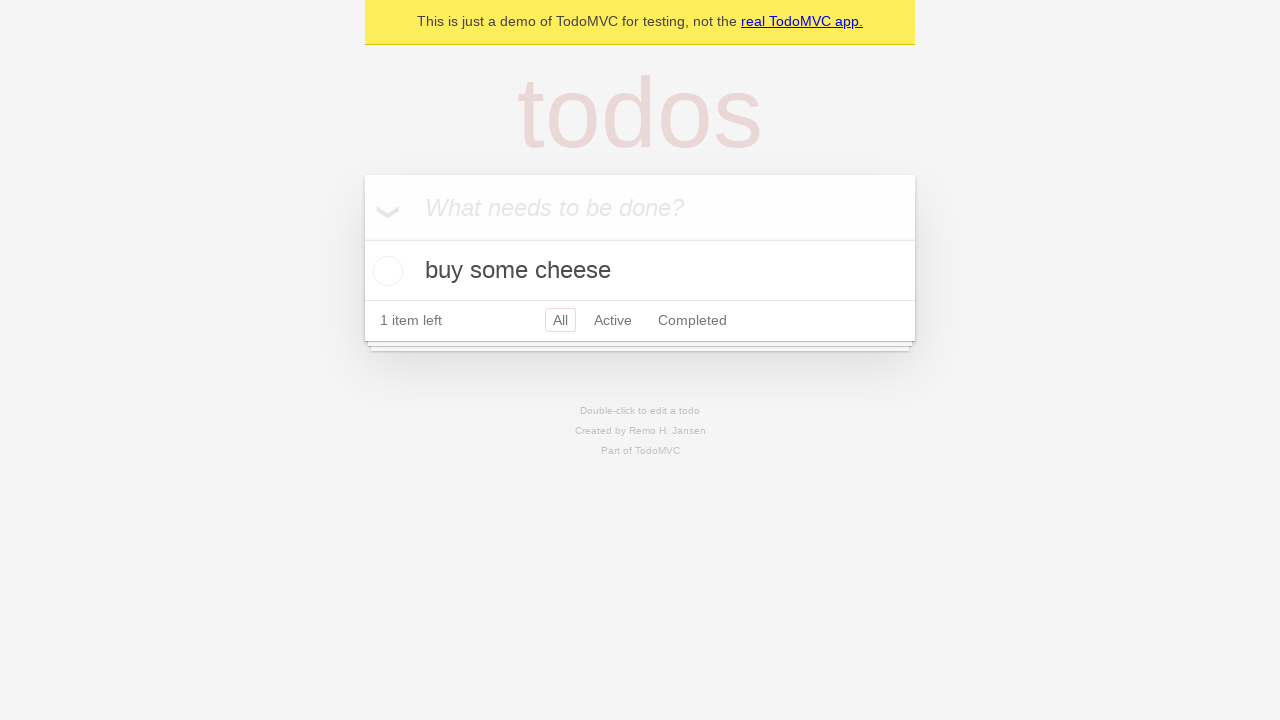

Filled second todo with 'feed the cat' on internal:attr=[placeholder="What needs to be done?"i]
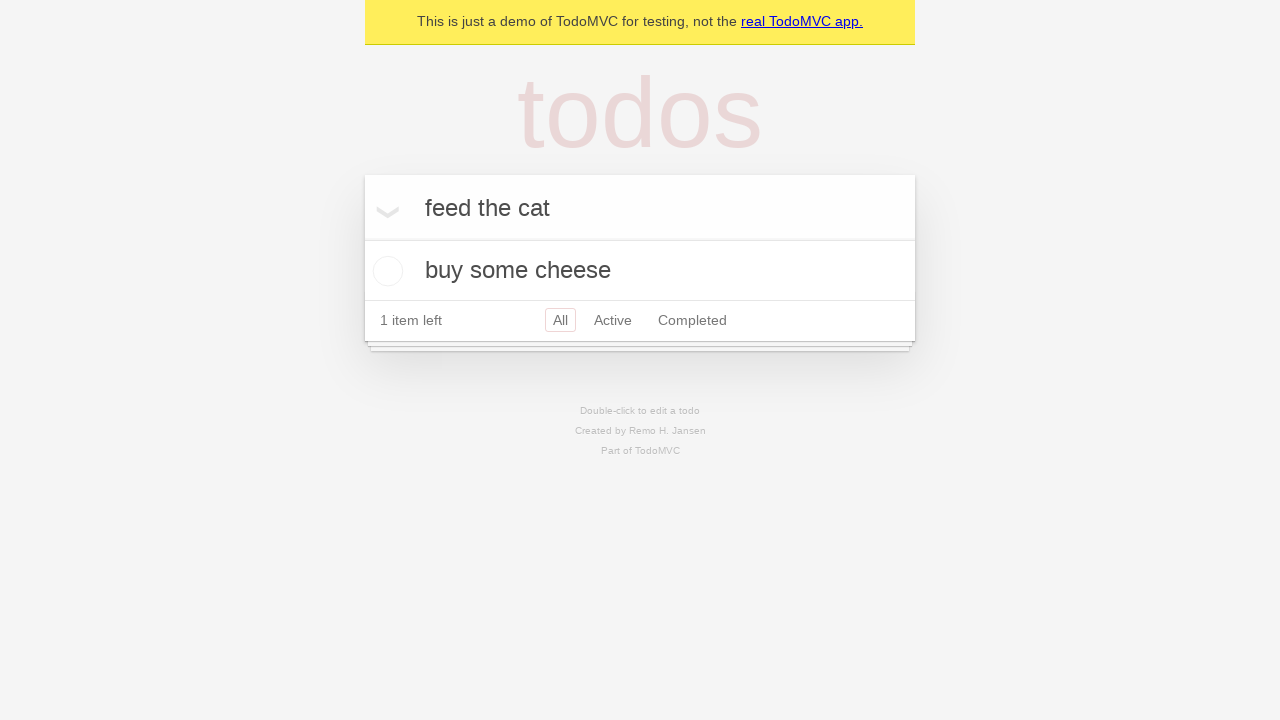

Pressed Enter to add second todo on internal:attr=[placeholder="What needs to be done?"i]
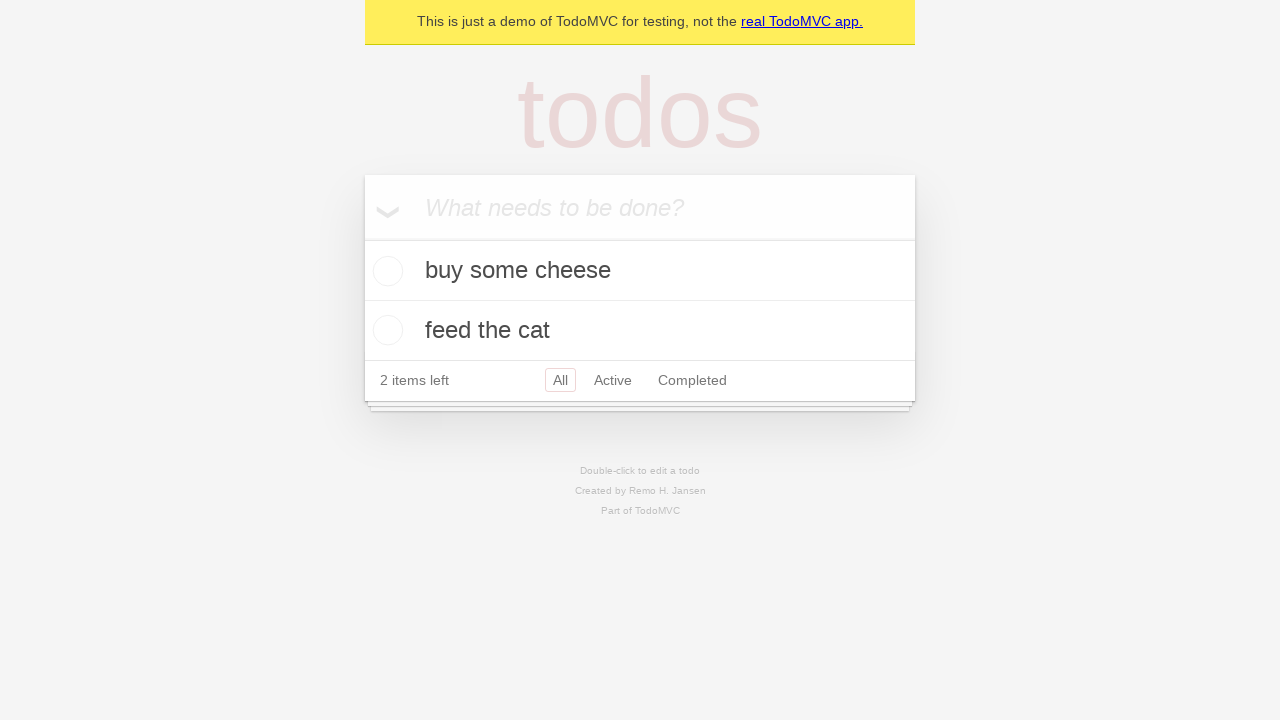

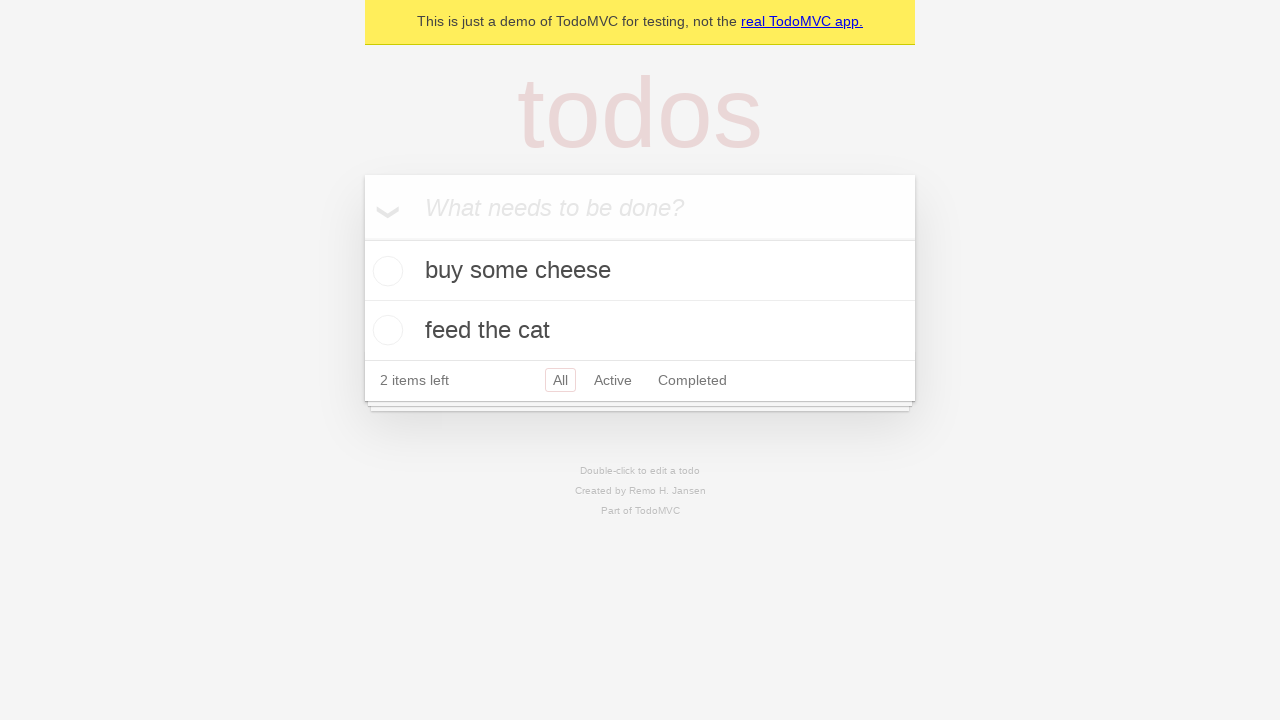